Tests filling form fields using getByLabel locator - fills email, password fields and clicks a radio button on a practice page

Starting URL: https://testautomationpractice.blogspot.com/p/playwrightpractice.html

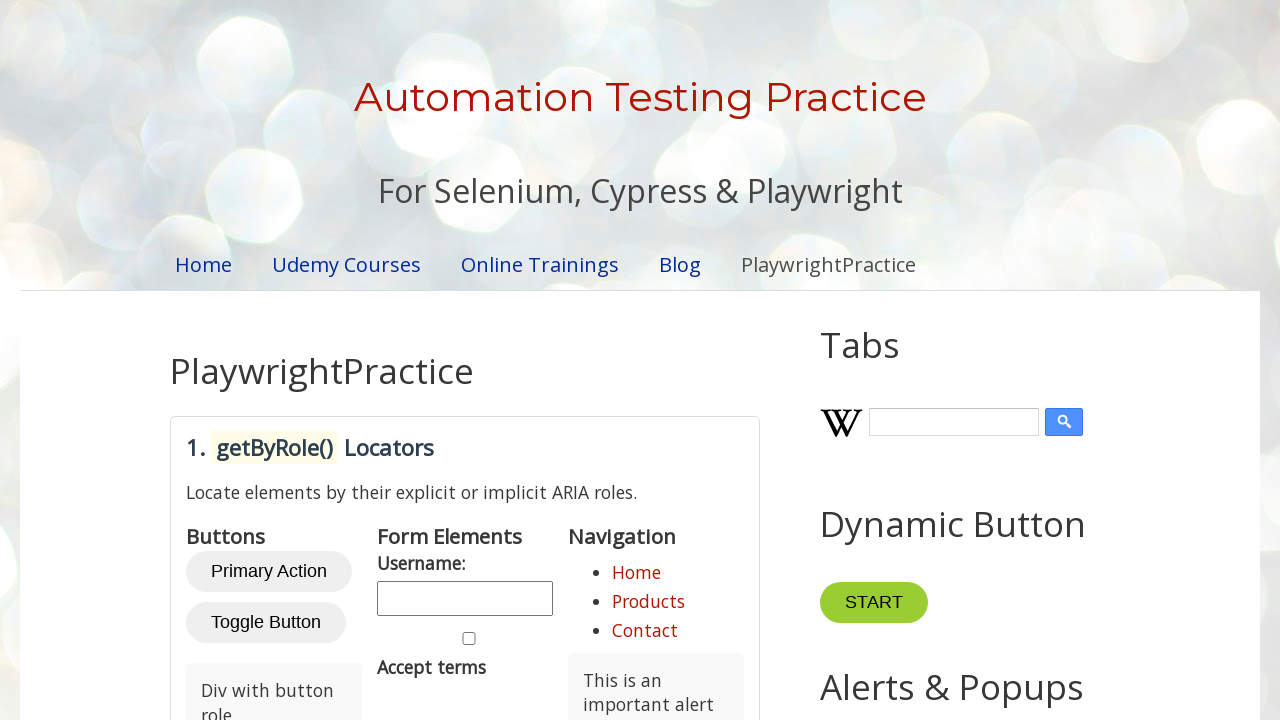

Filled email address field with 'john.smith@testmail.com' on internal:label="Email Address:"i
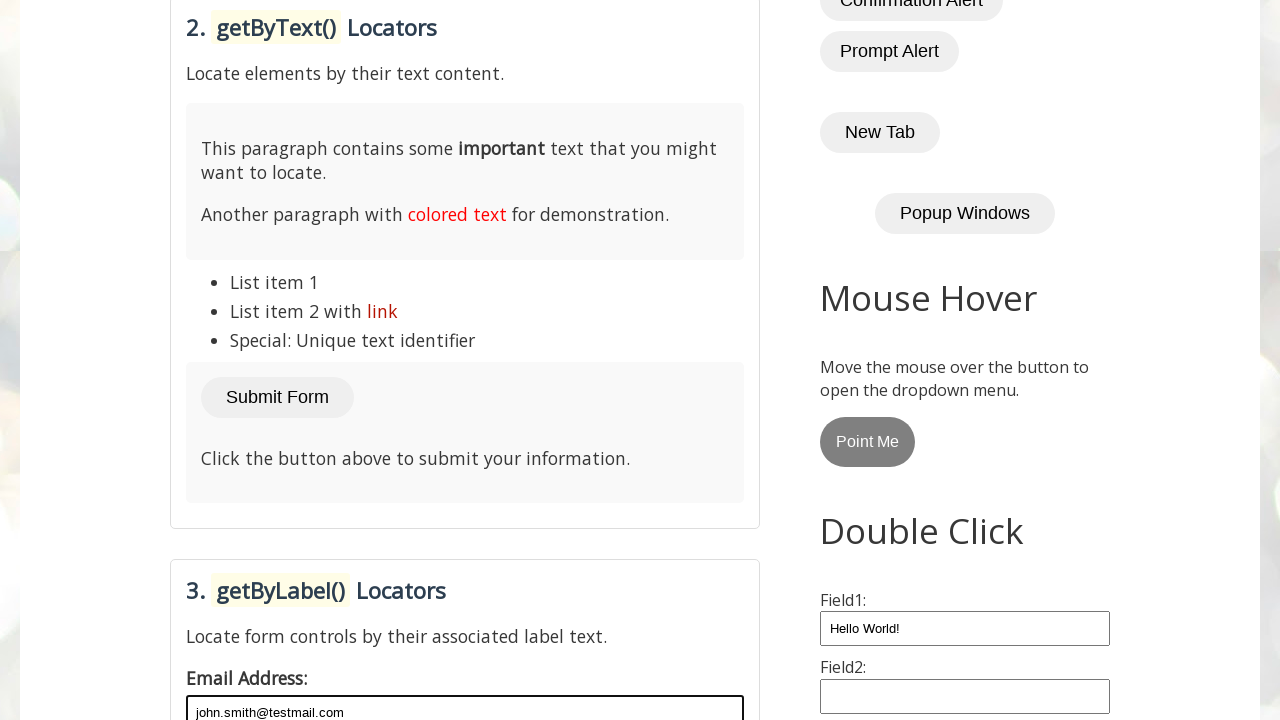

Filled password field with 'SecurePass789' on internal:label="Password:"i
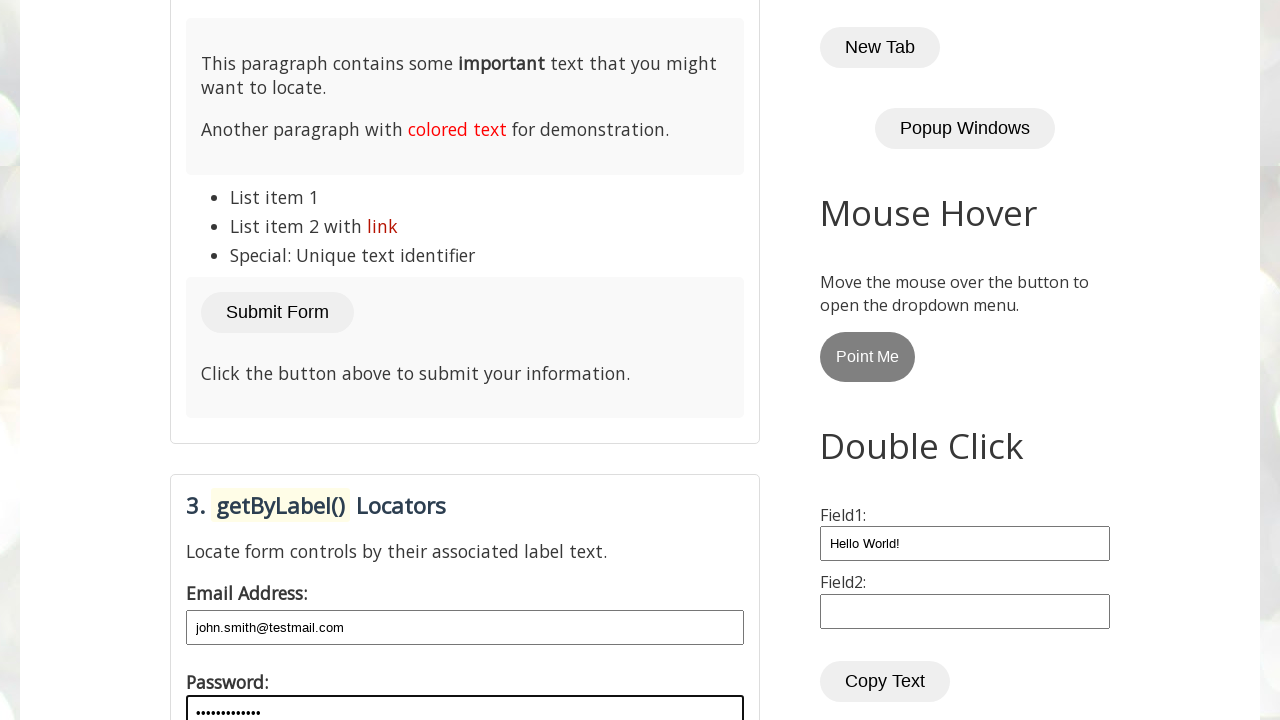

Clicked Standard radio button at (470, 361) on internal:label="Standard"i
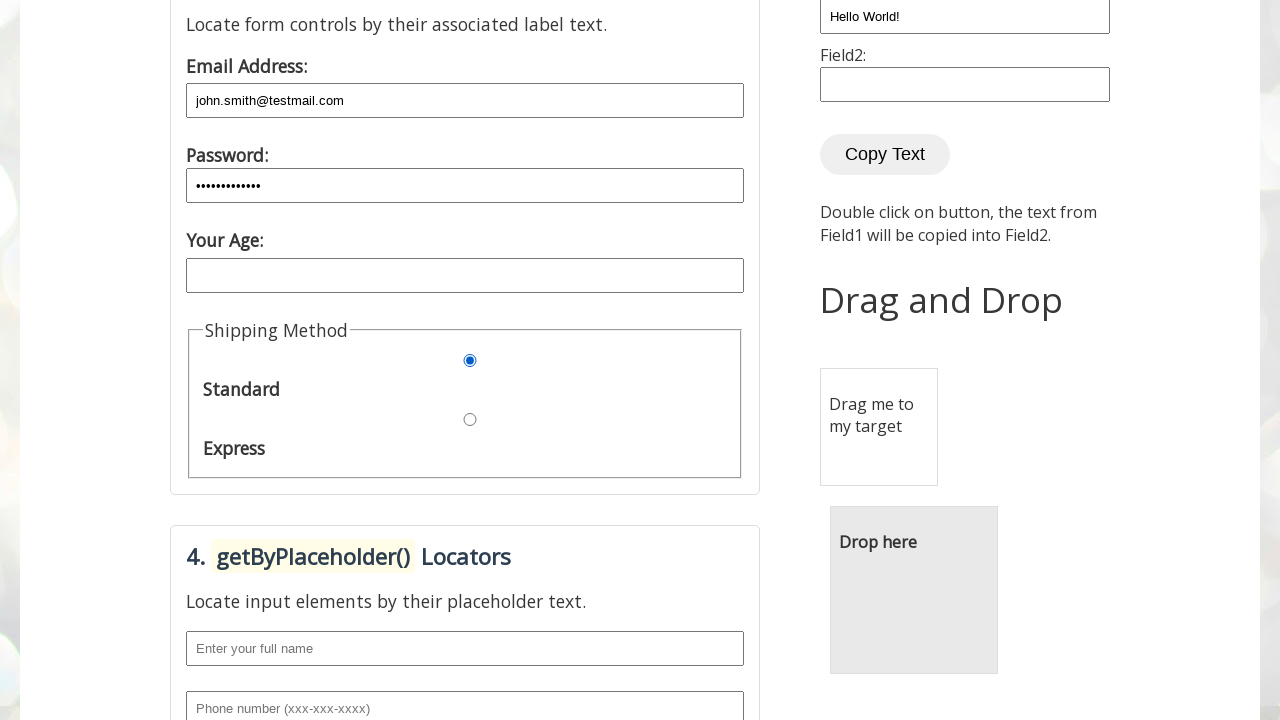

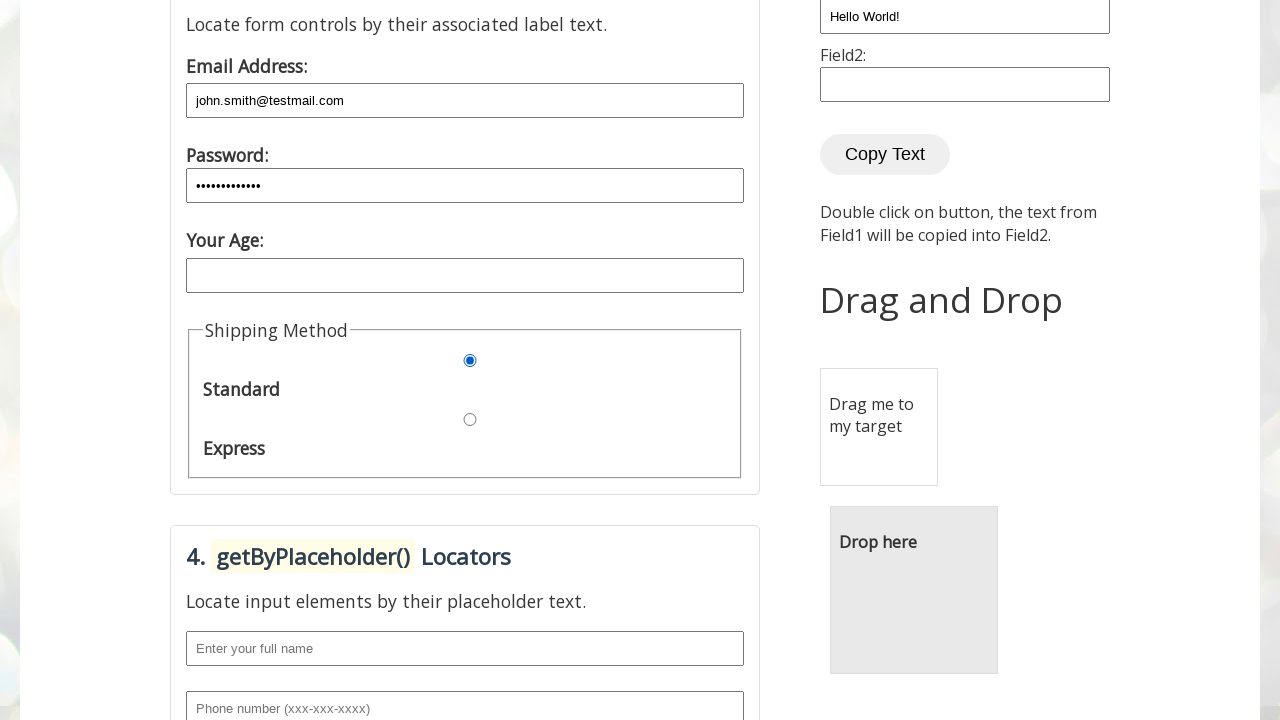